Tests JavaScript confirm dialog handling by clicking a "Try it now" button and accepting the resulting alert

Starting URL: http://www.javascripter.net/faq/confirm.htm#top

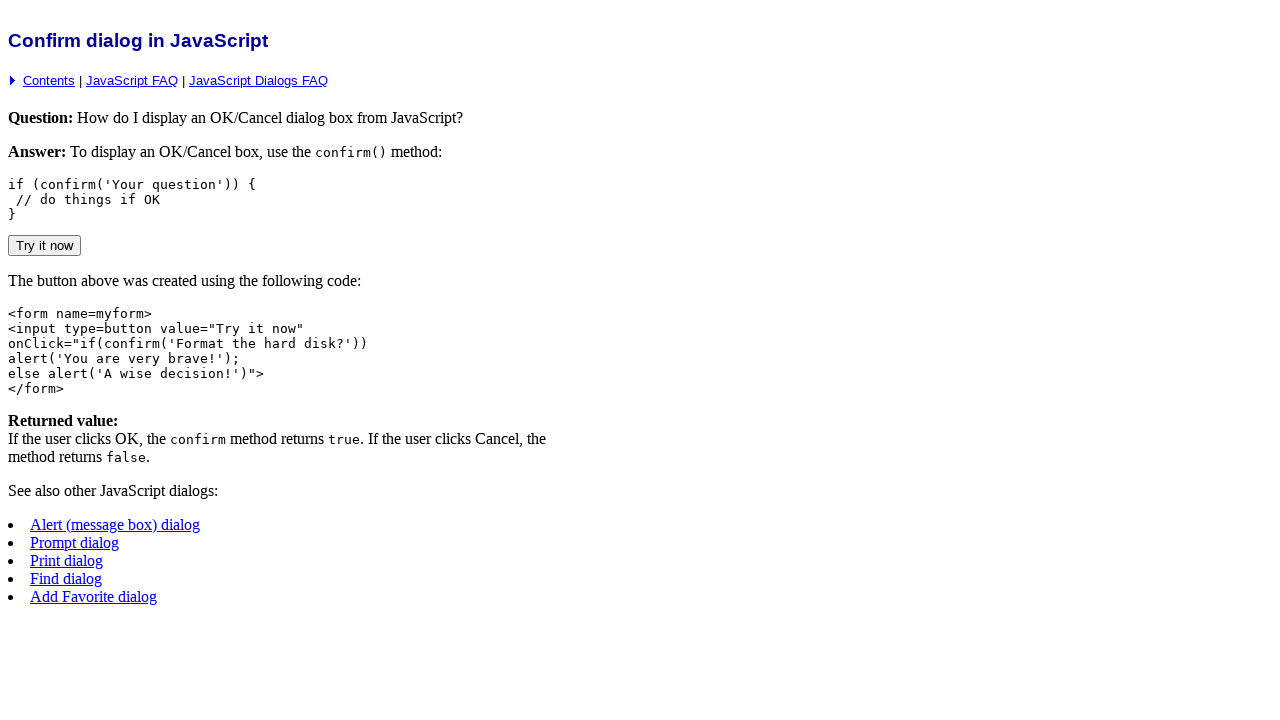

Set up dialog handler to accept confirm dialogs
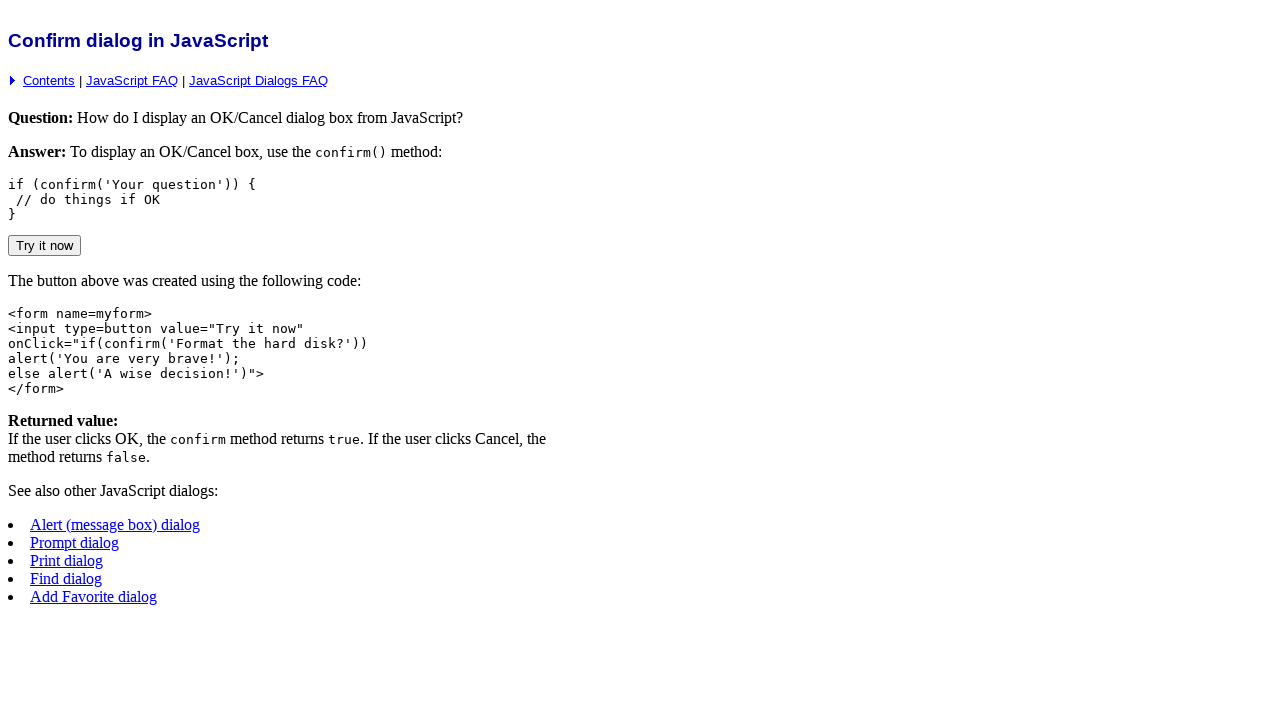

Clicked the 'Try it now' button at (44, 245) on input[value*='Try it now'] >> nth=0
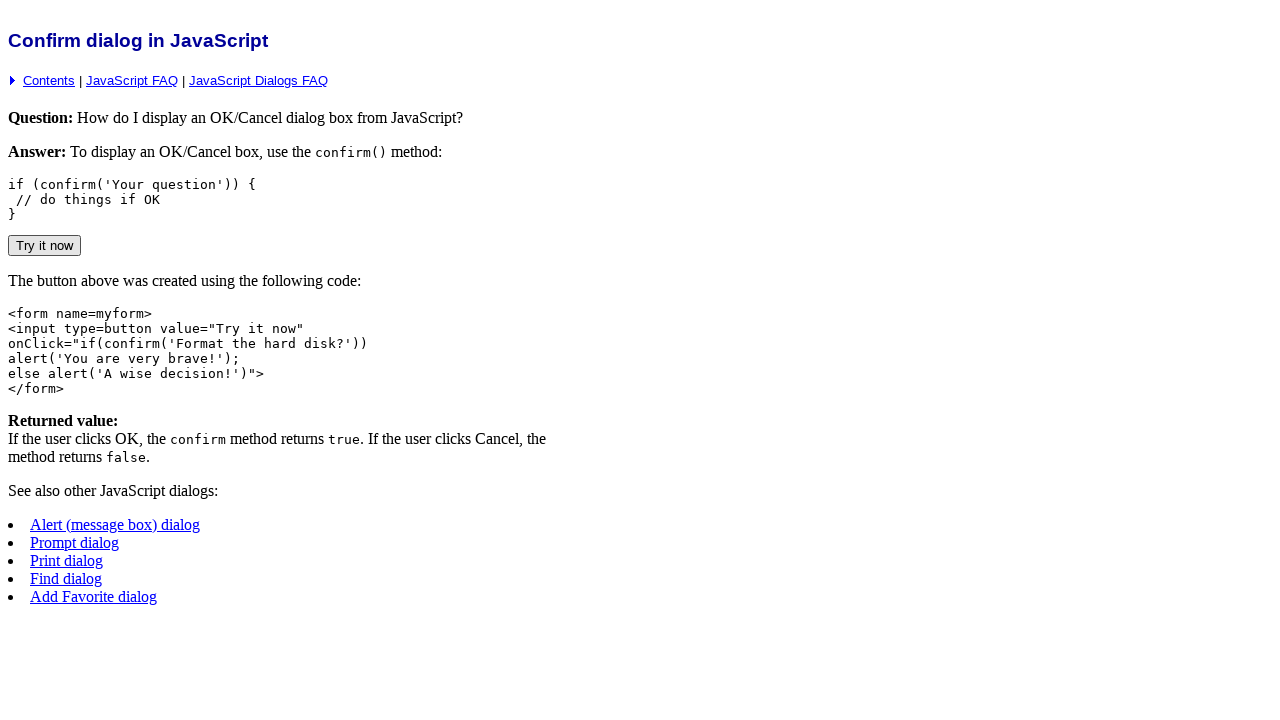

Waited 500ms for confirm dialog to be handled
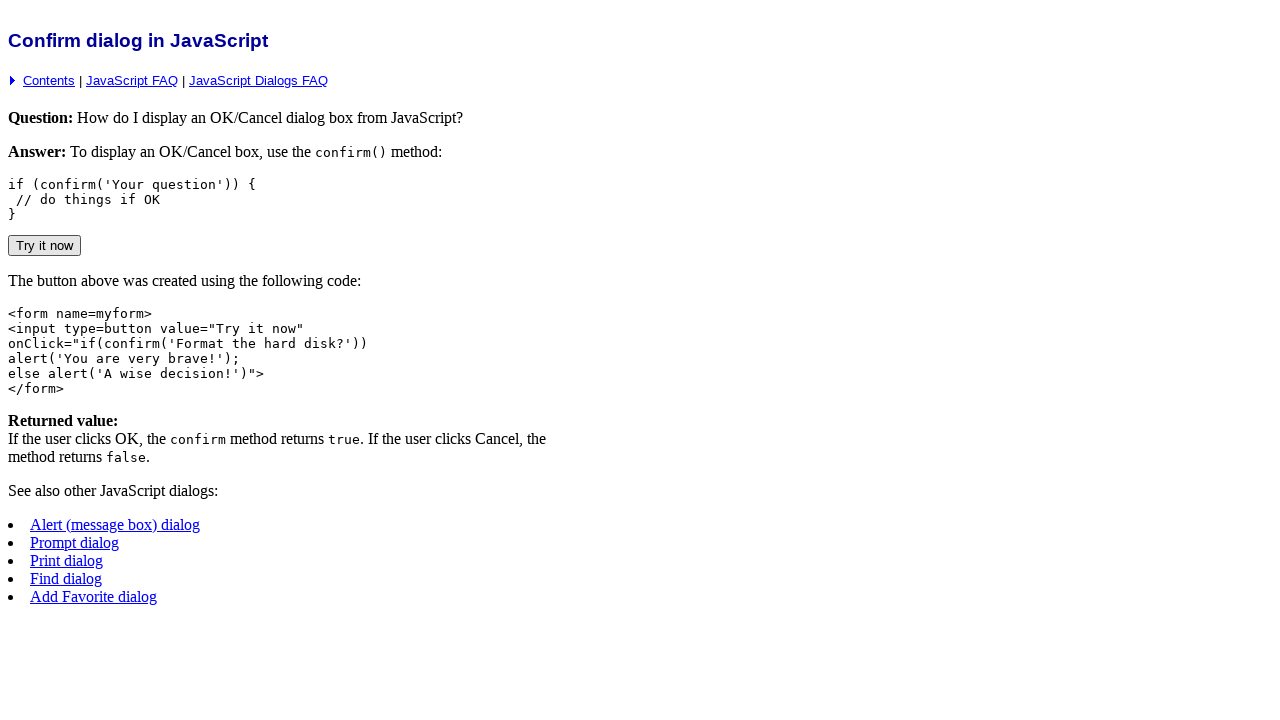

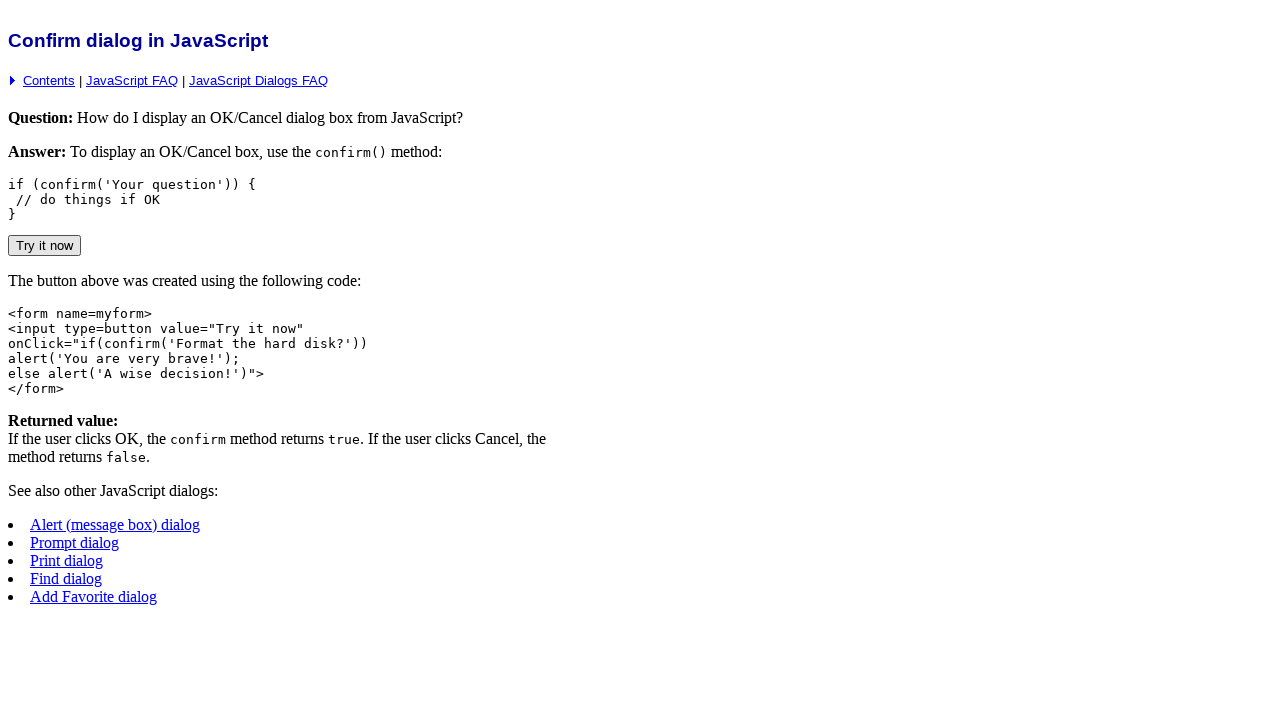